Tests dropdown selection by selecting an option by index

Starting URL: https://the-internet.herokuapp.com/dropdown

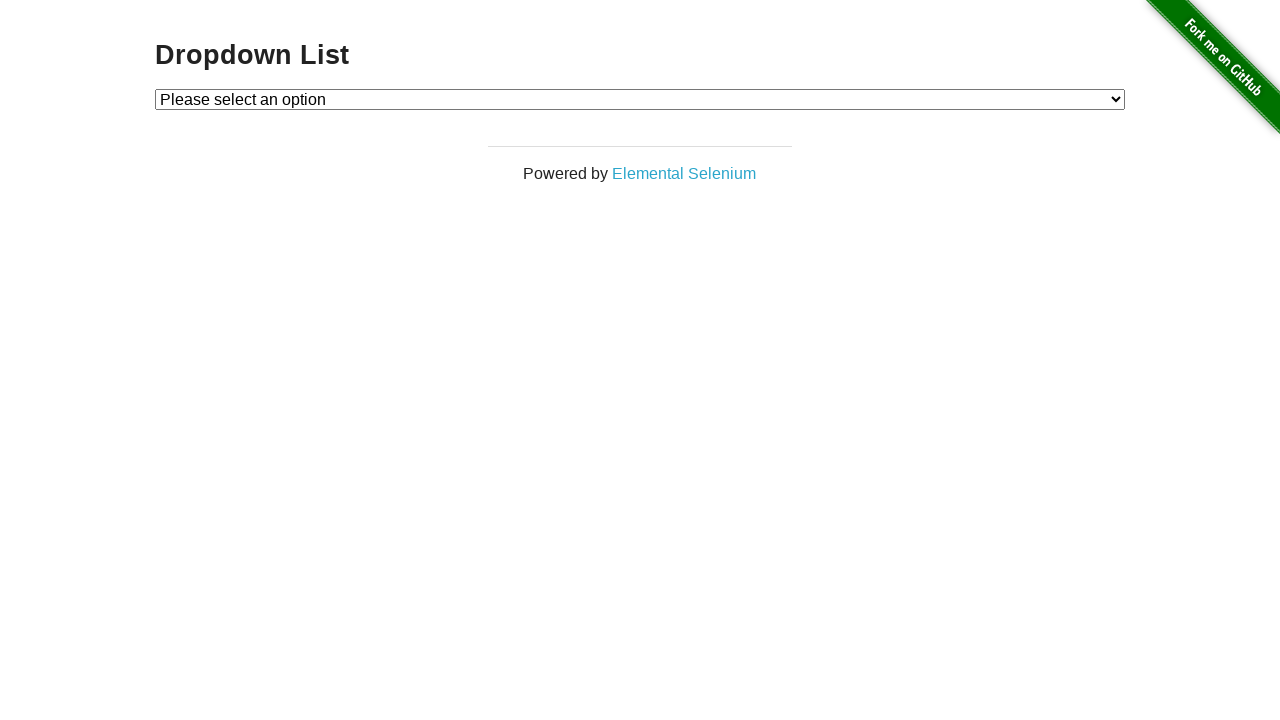

Selected option at index 1 from dropdown menu on #dropdown
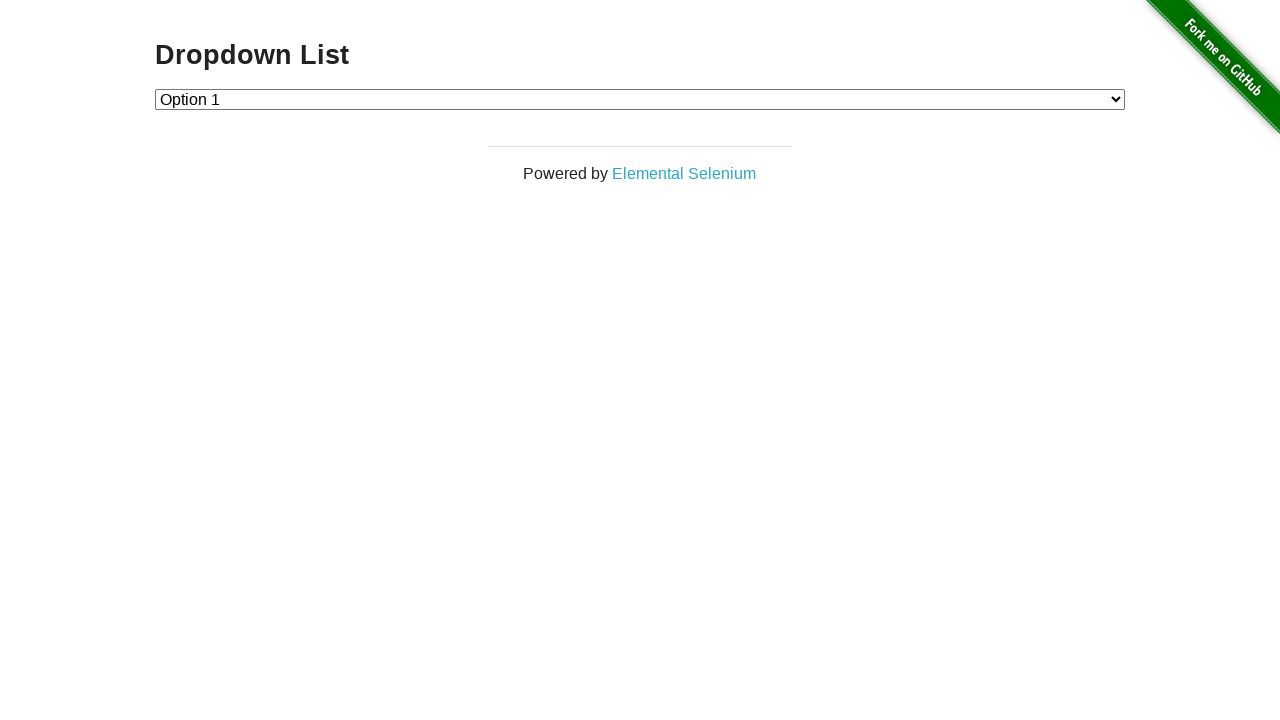

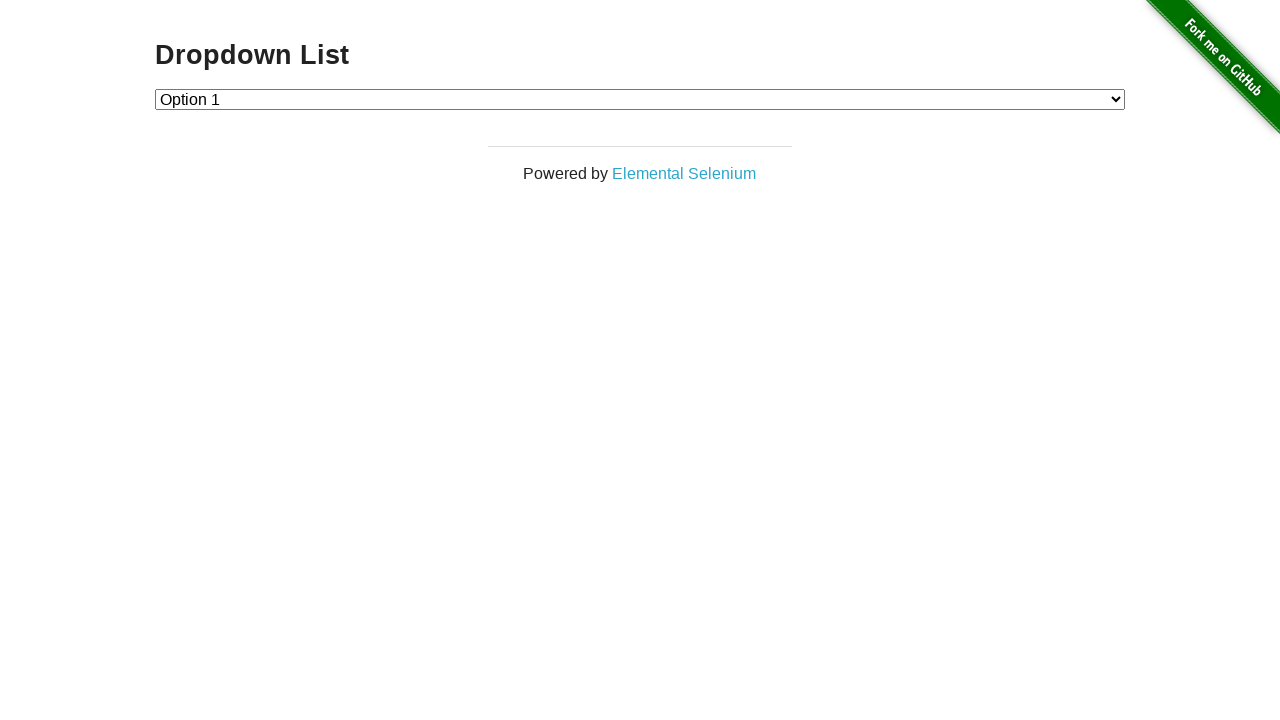